Tests various dropdown and form controls on a flight booking practice page including checkboxes, auto-suggest fields, static dropdowns, and passenger selection

Starting URL: https://rahulshettyacademy.com/dropdownsPractise/

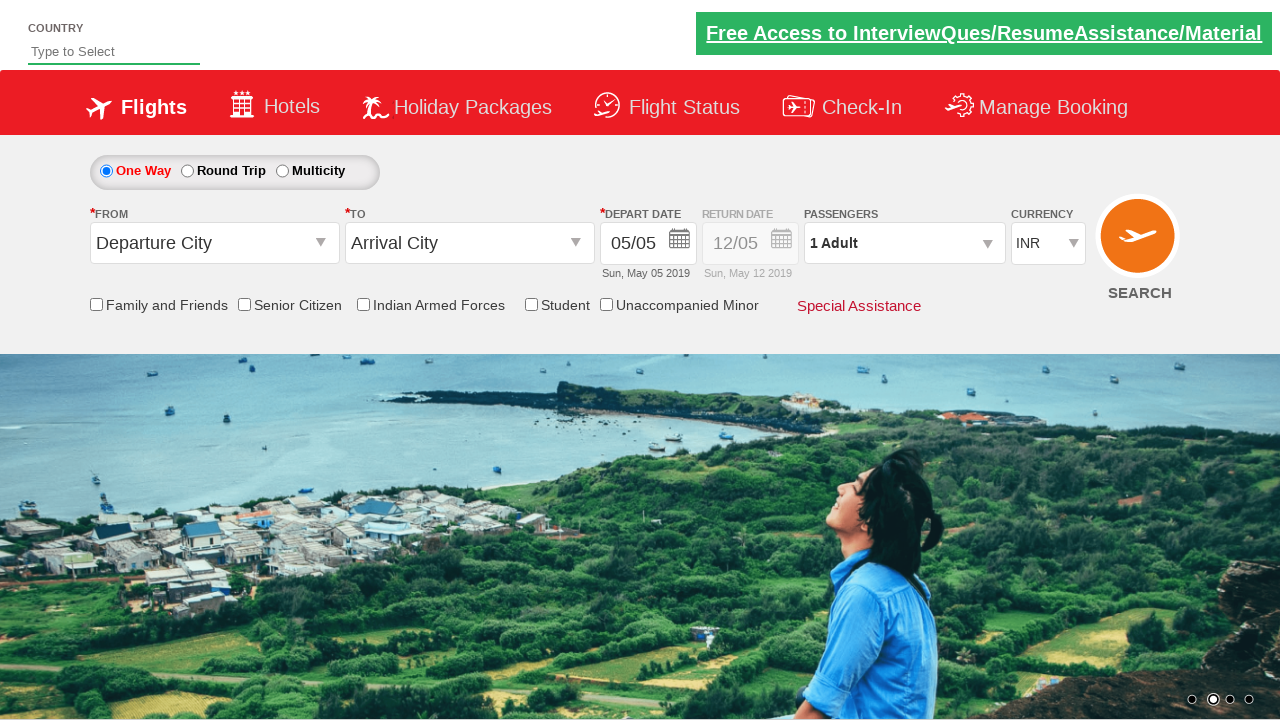

Clicked senior citizen discount checkbox at (244, 304) on input[id*='SeniorCitizenDiscount']
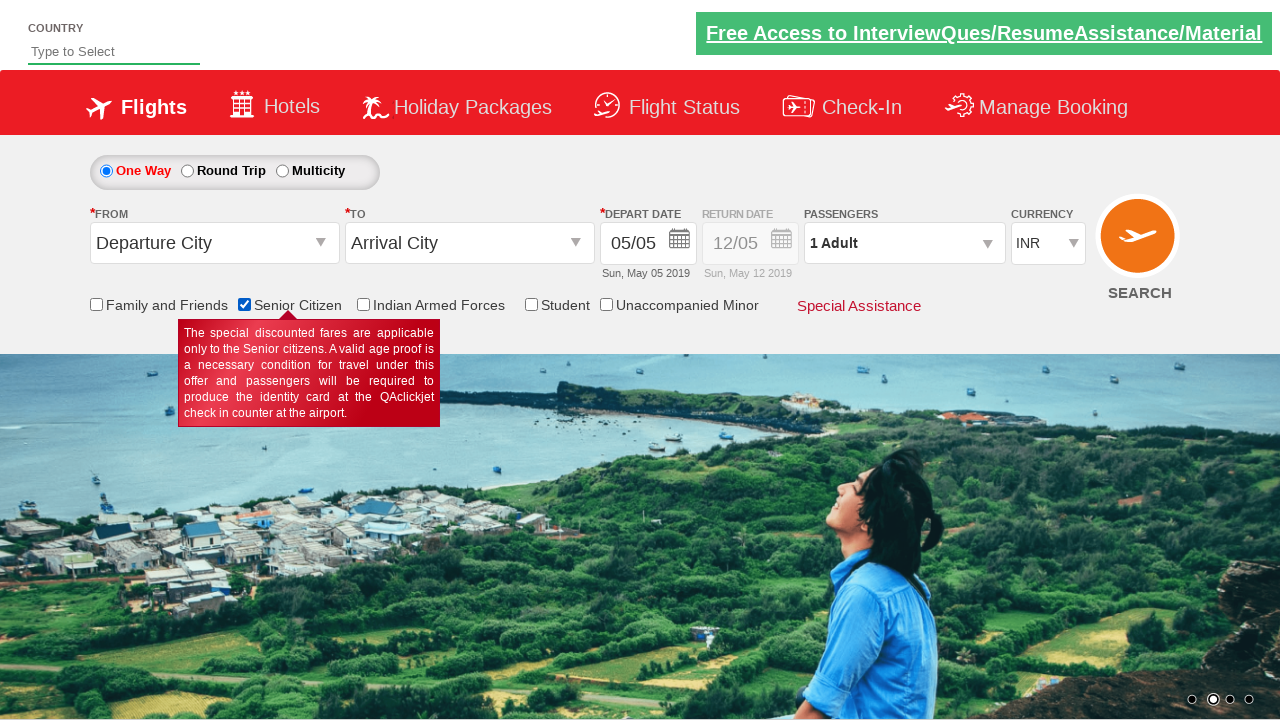

Filled auto-suggest field with 'ind' on #autosuggest
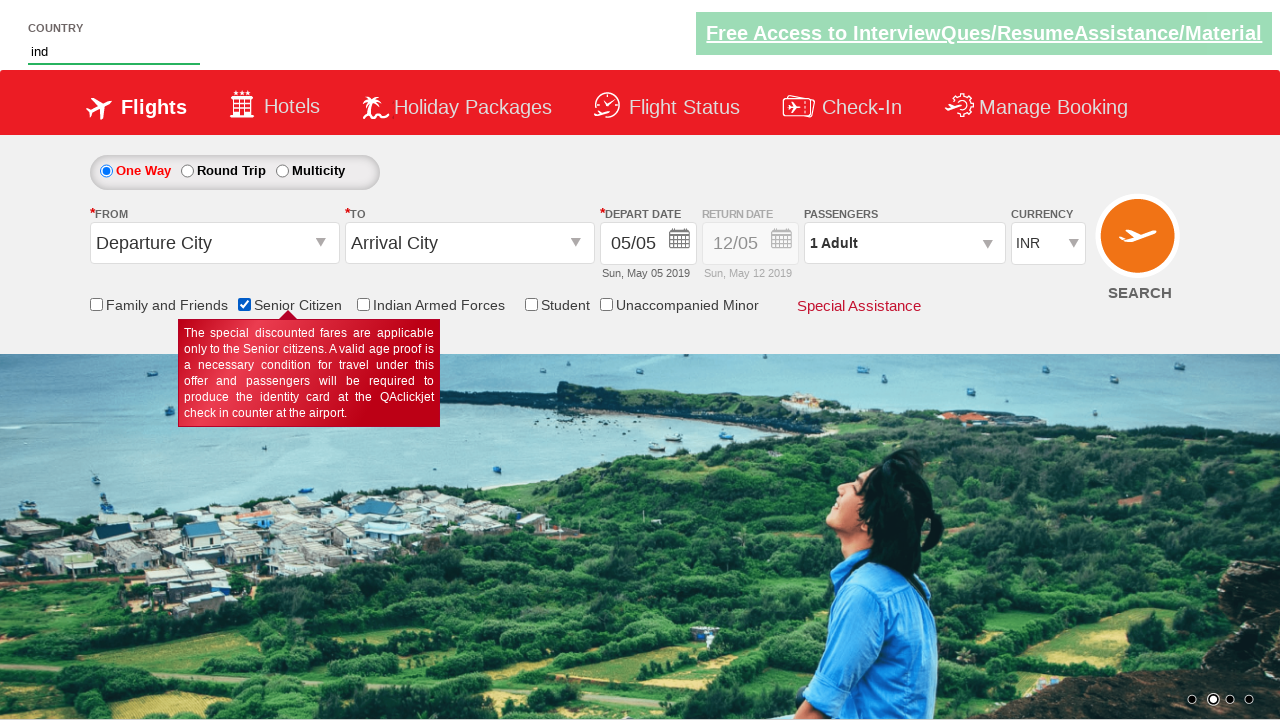

Auto-suggest options appeared
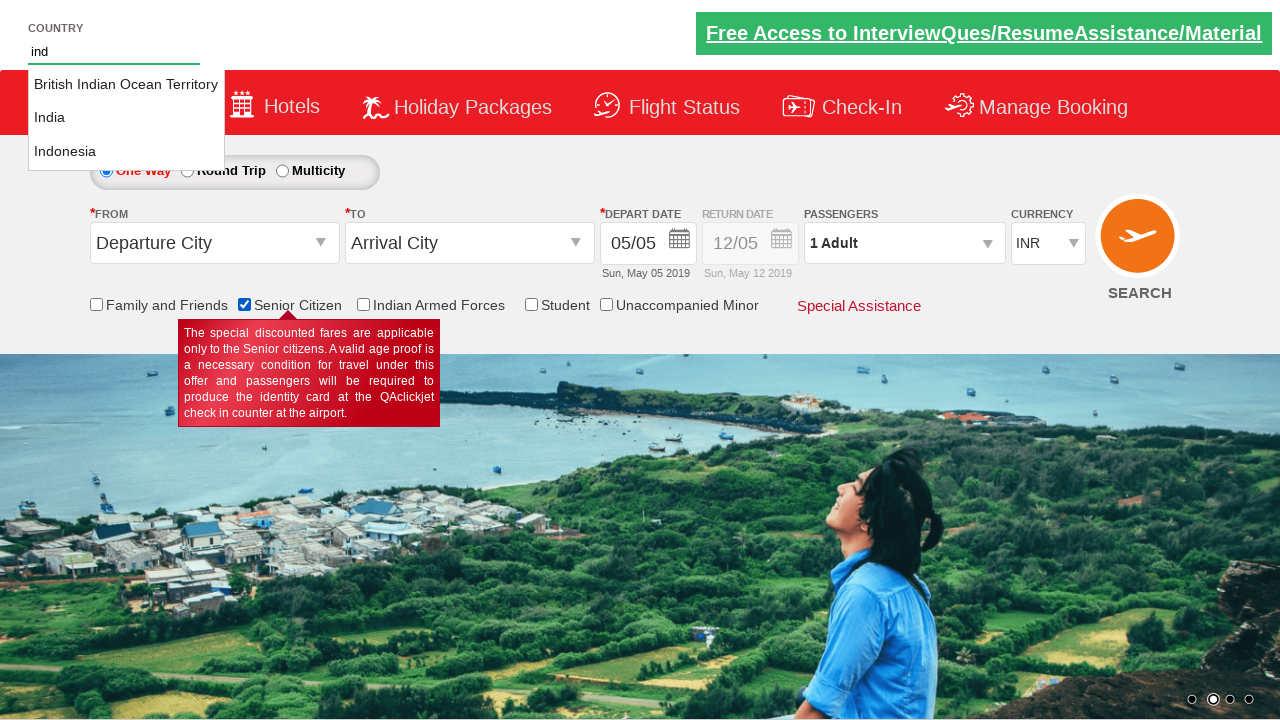

Selected 'India' from auto-suggest dropdown at (126, 118) on li[class='ui-menu-item'] a >> nth=1
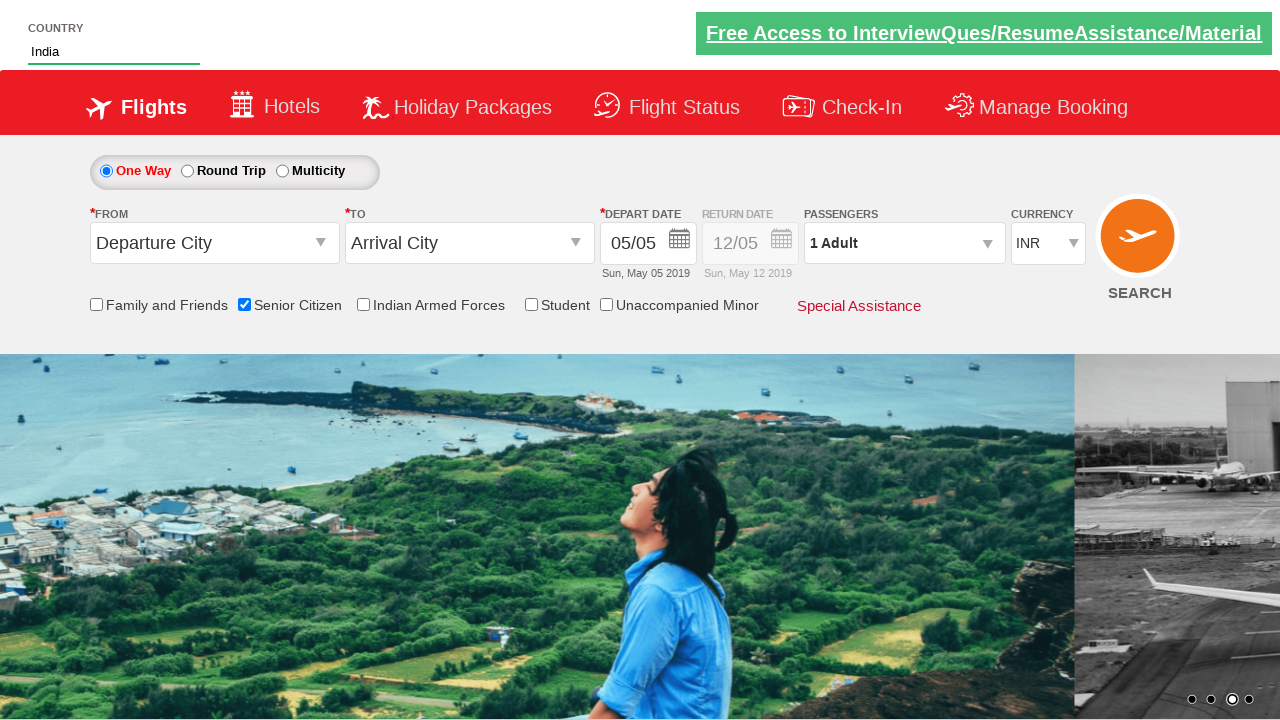

Selected currency dropdown option at index 3 on #ctl00_mainContent_DropDownListCurrency
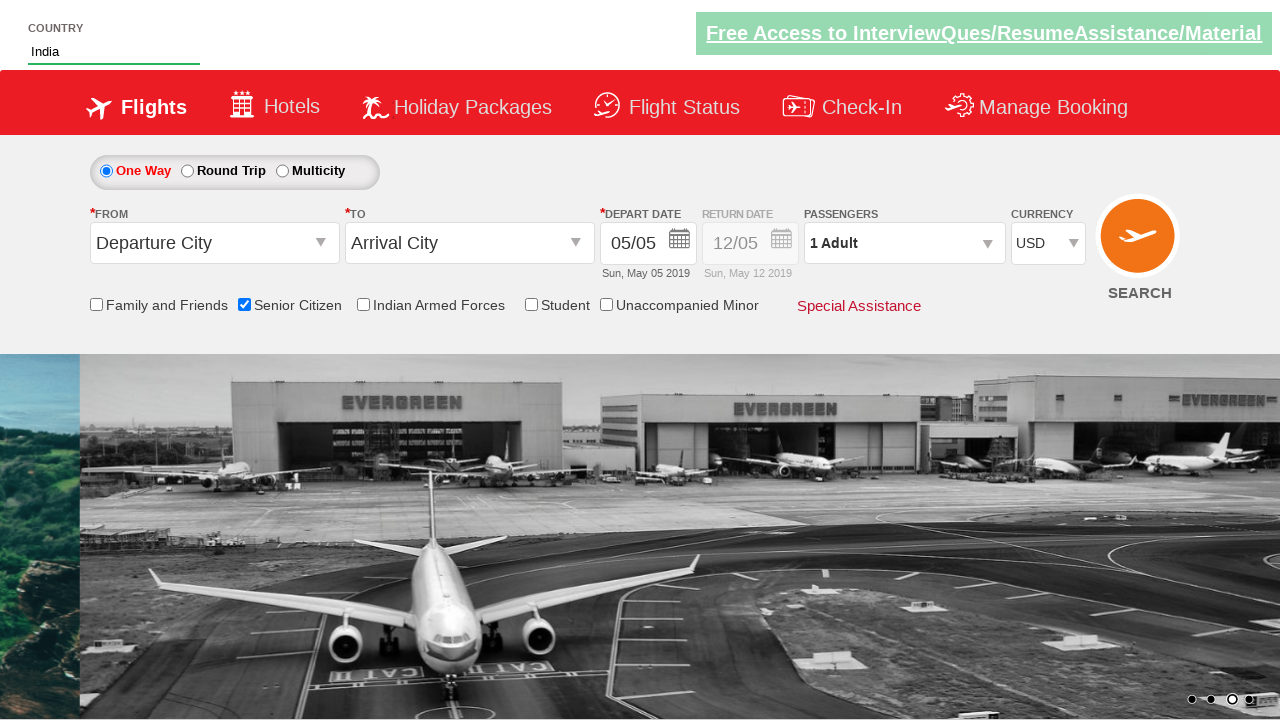

Selected 'USD' from currency dropdown on #ctl00_mainContent_DropDownListCurrency
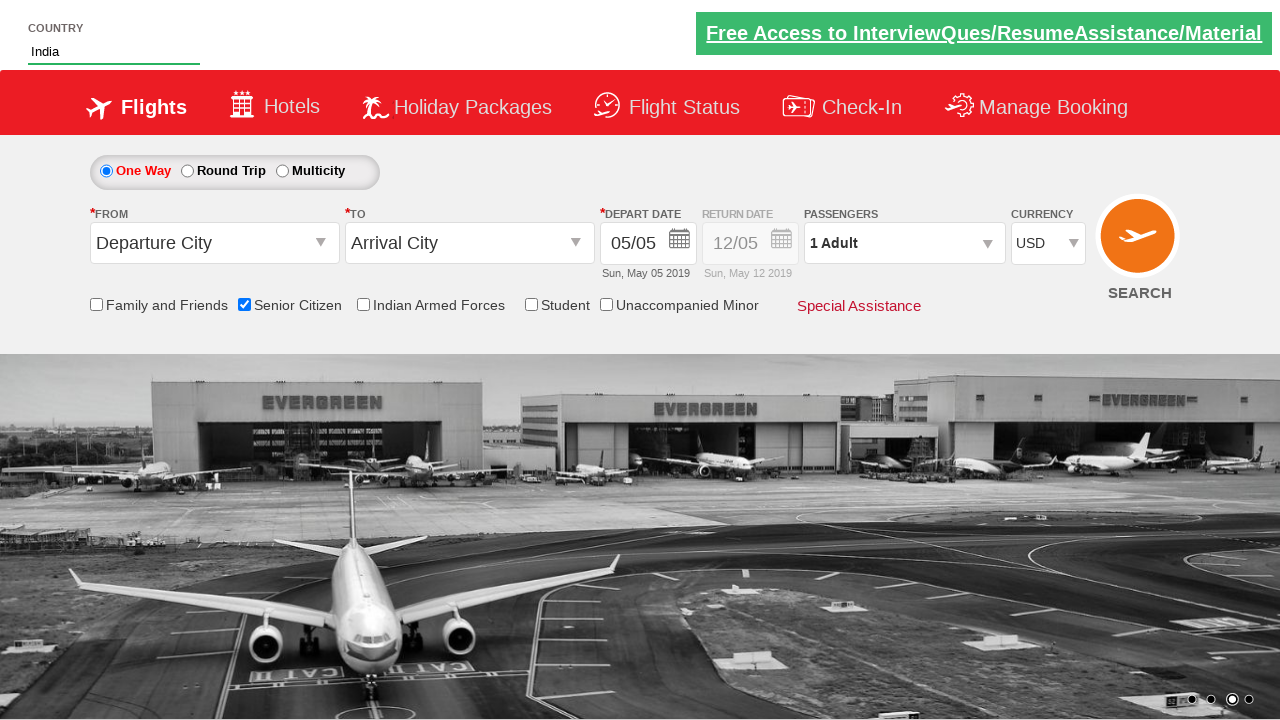

Opened passenger selection dropdown at (904, 243) on #divpaxinfo
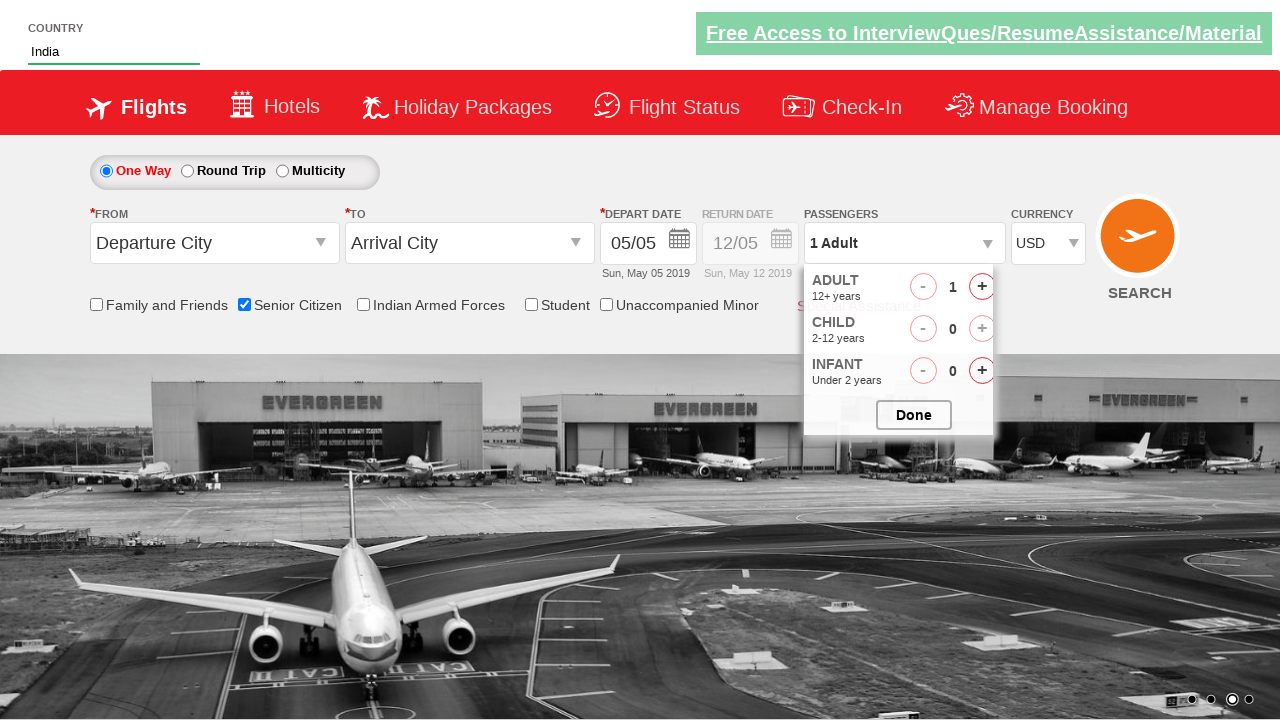

Incremented adult passenger count (iteration 1/3) at (982, 288) on #hrefIncAdt
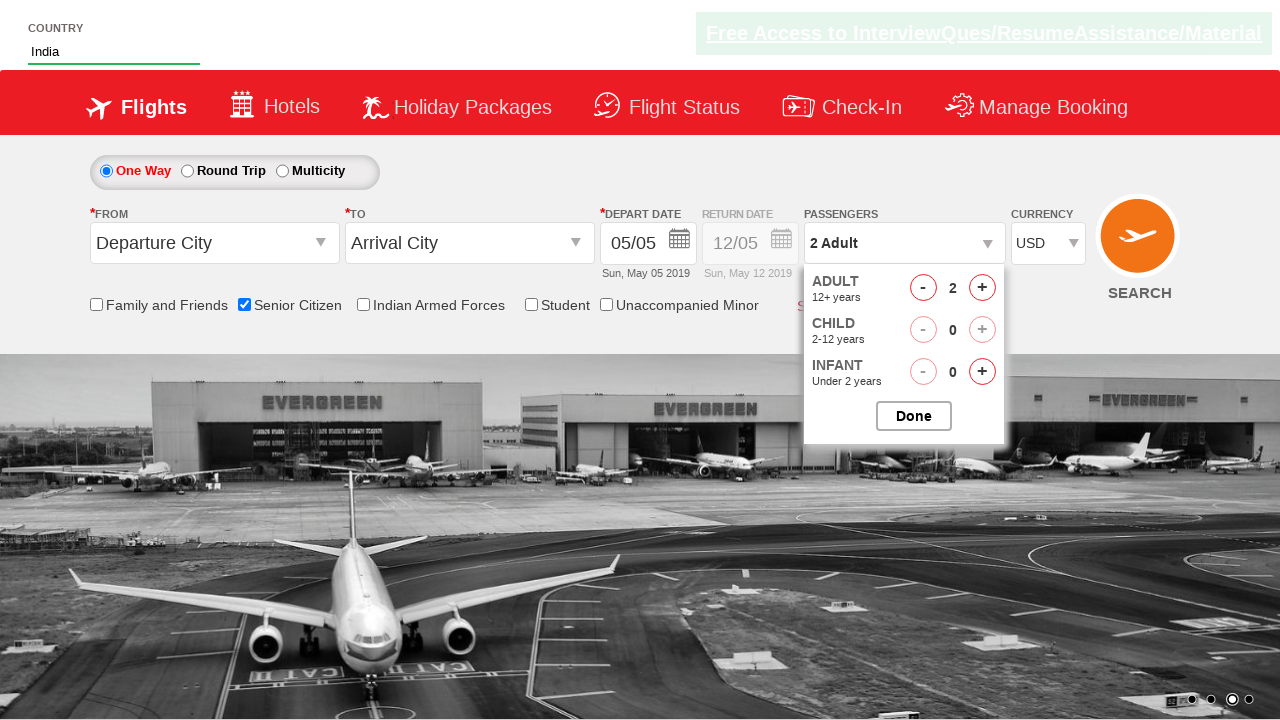

Incremented adult passenger count (iteration 2/3) at (982, 288) on #hrefIncAdt
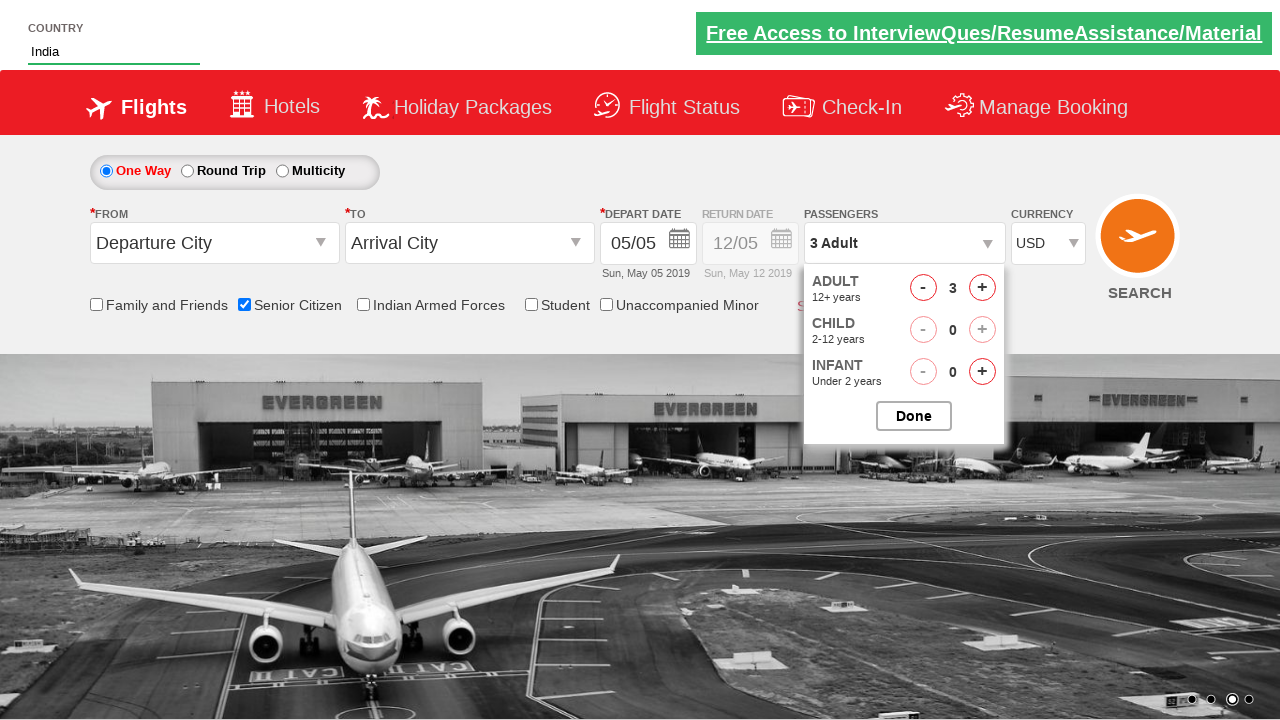

Incremented adult passenger count (iteration 3/3) at (982, 288) on #hrefIncAdt
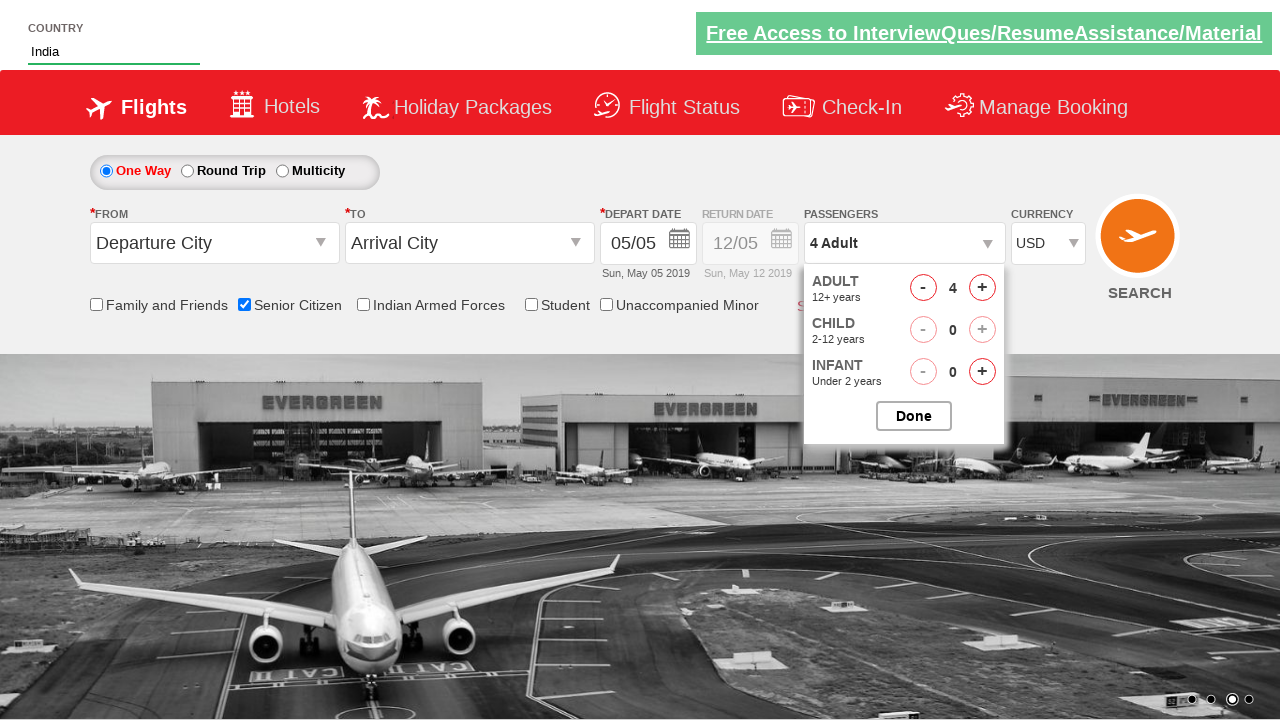

Closed passenger selection dropdown at (914, 416) on #btnclosepaxoption
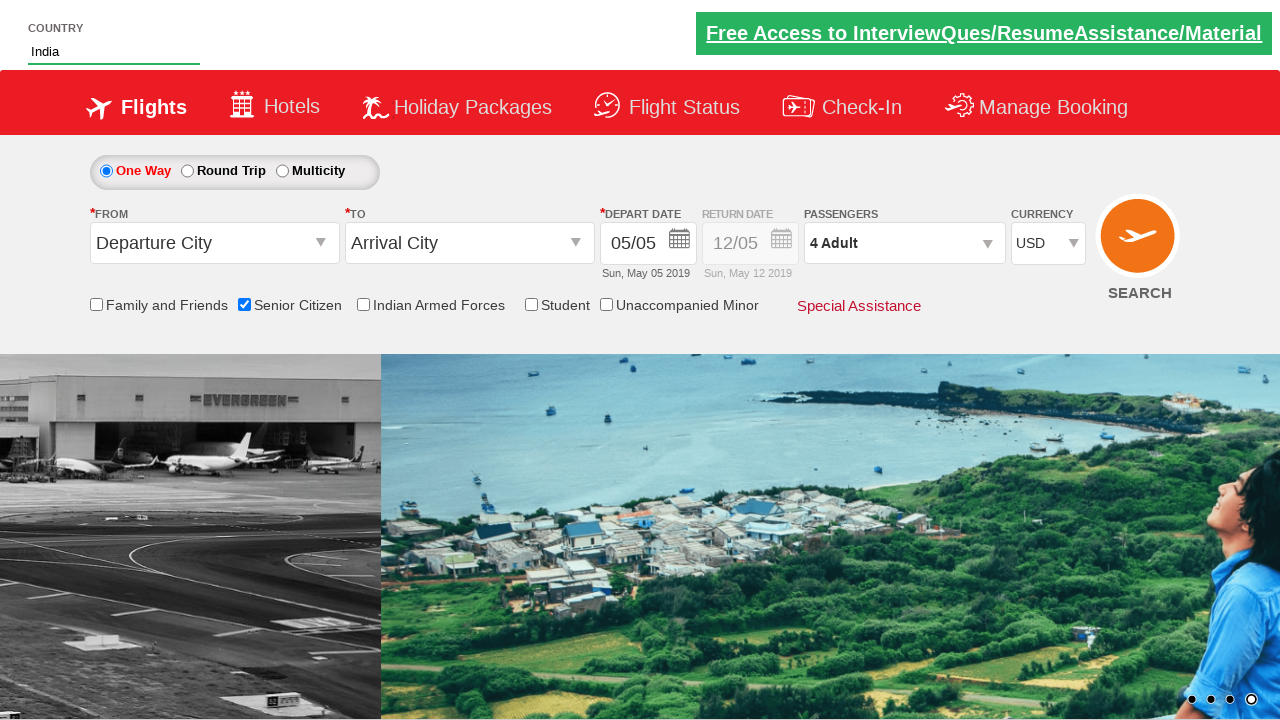

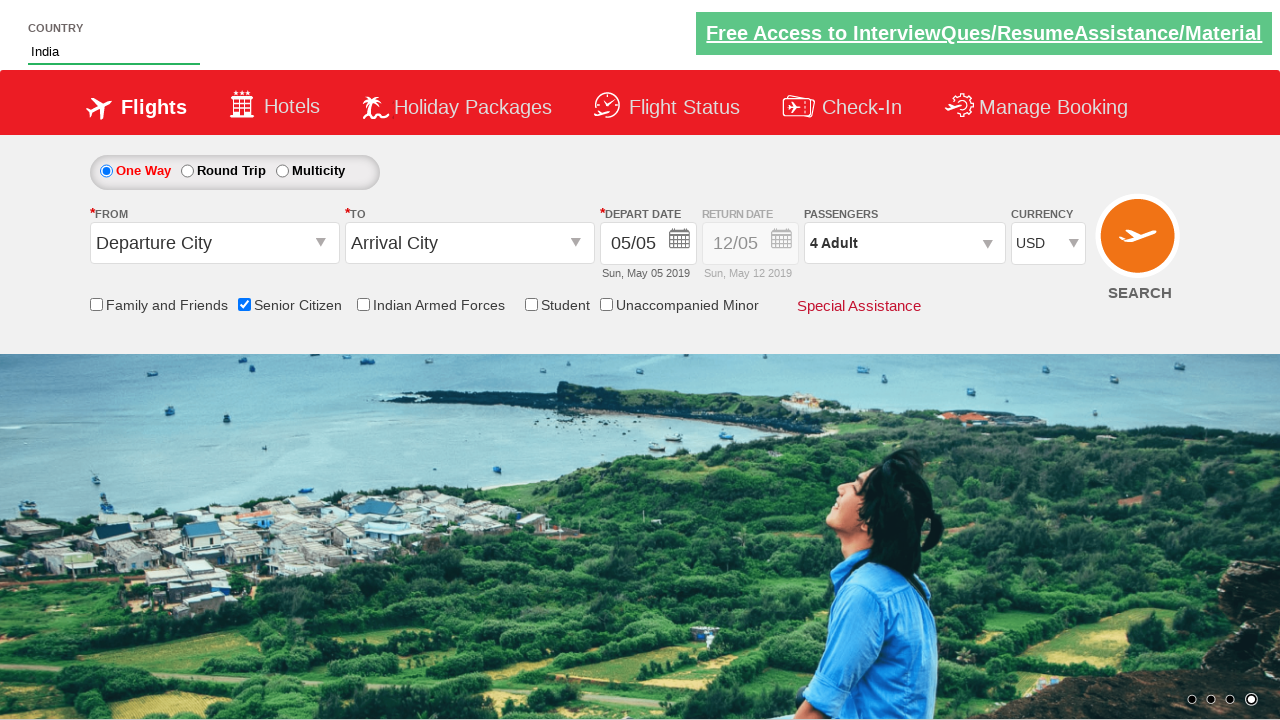